Tests the slider functionality on the main page by clicking the next button 3 times and verifying the slider content and page counter.

Starting URL: https://wargaming.com/ru/

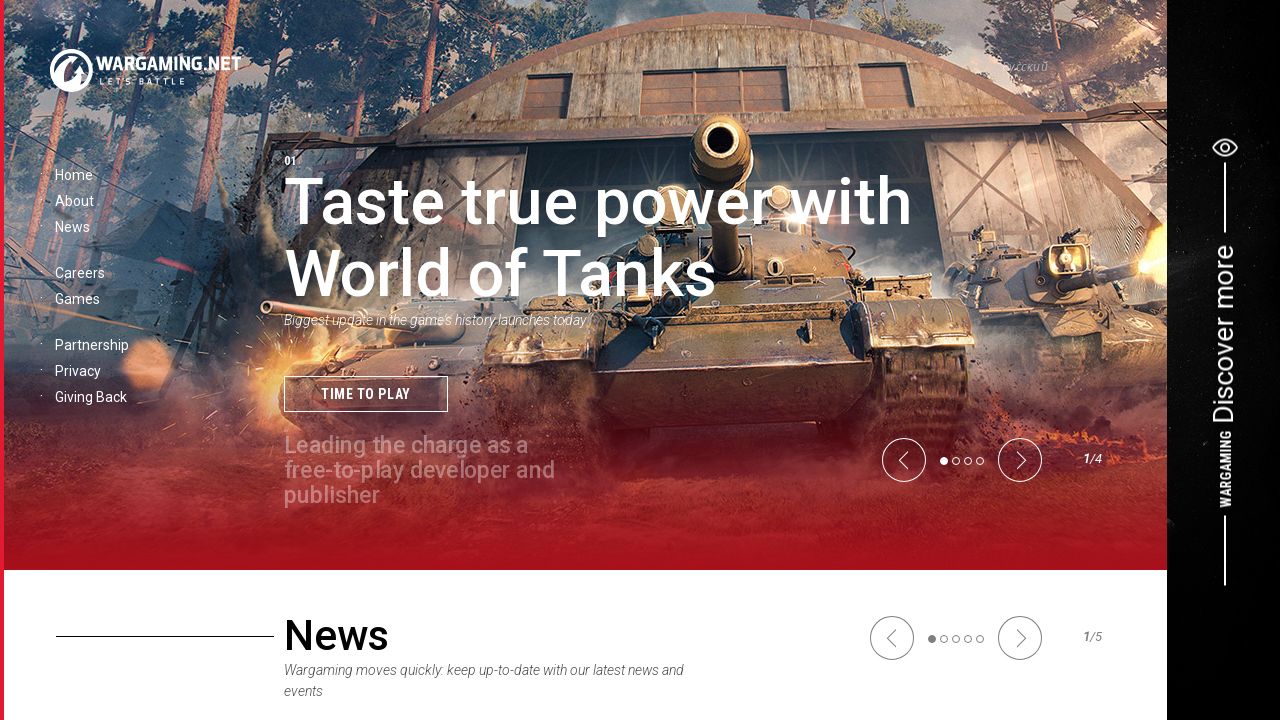

Clicked slider next button (1st click) at (1020, 460) on .next >> nth=0
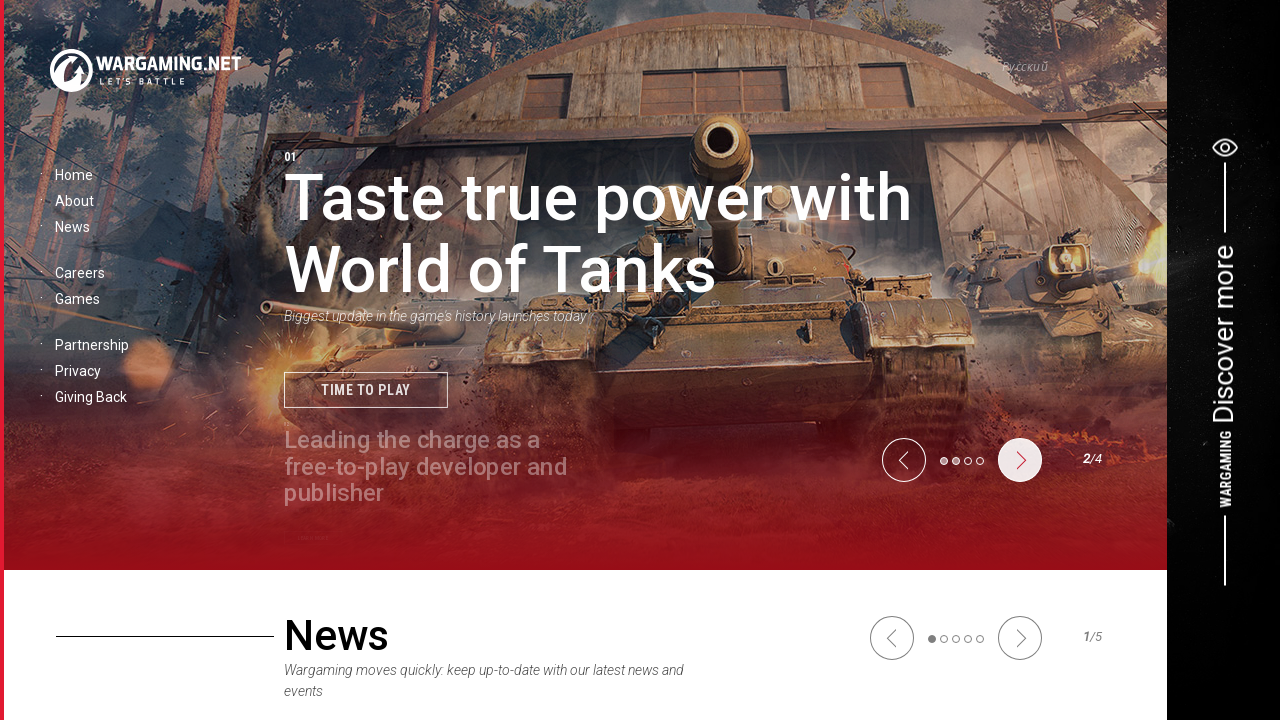

Clicked slider next button (2nd click) at (1020, 460) on .next >> nth=0
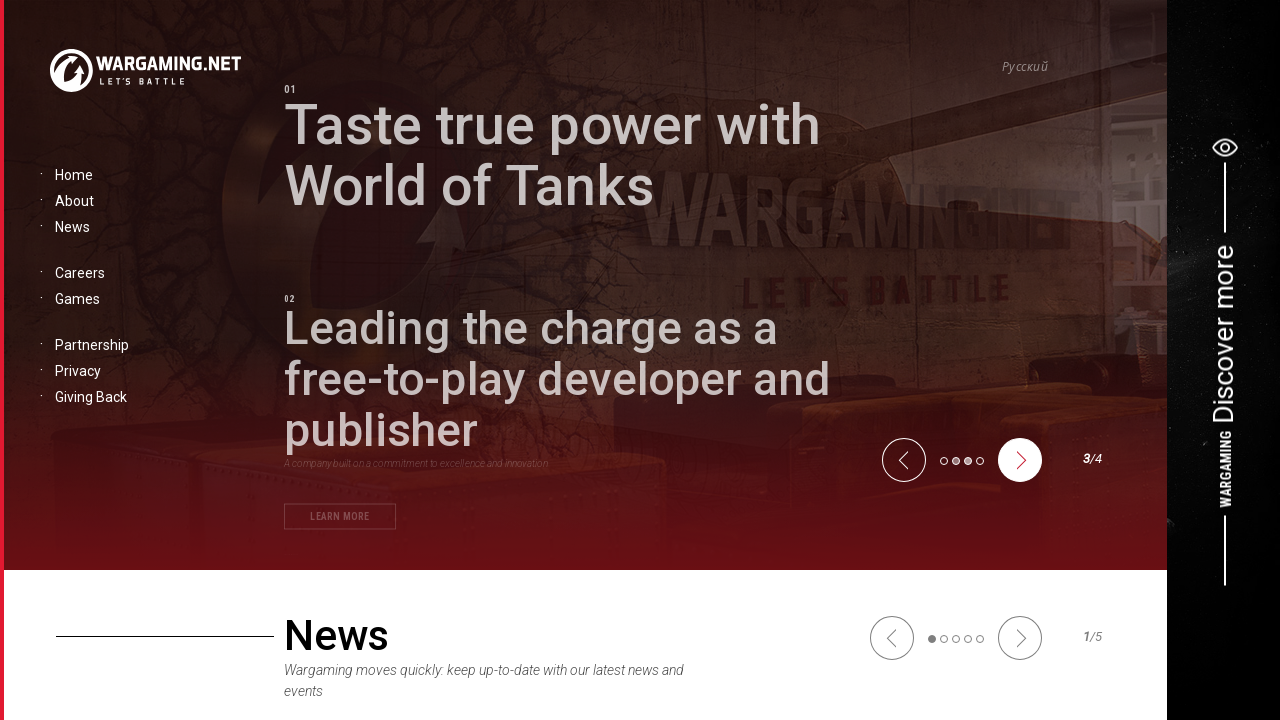

Clicked slider next button (3rd click) at (1020, 460) on .next >> nth=0
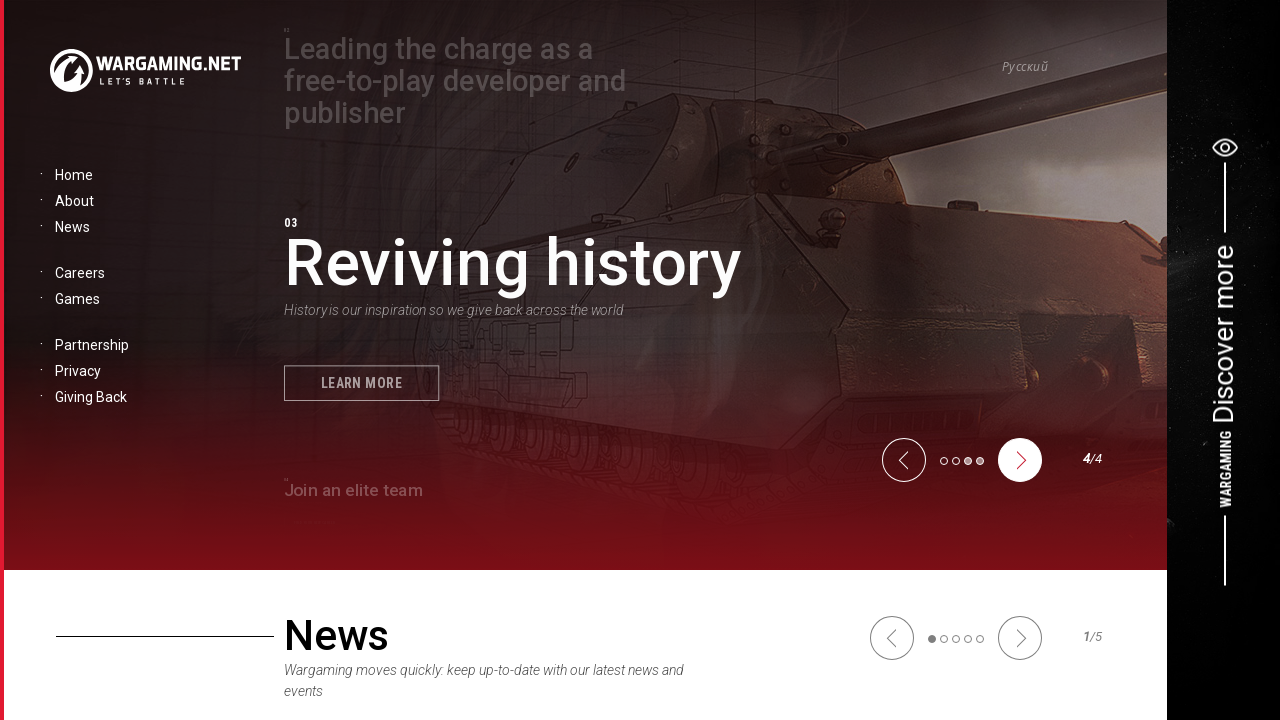

Fourth slide loaded and heading is visible
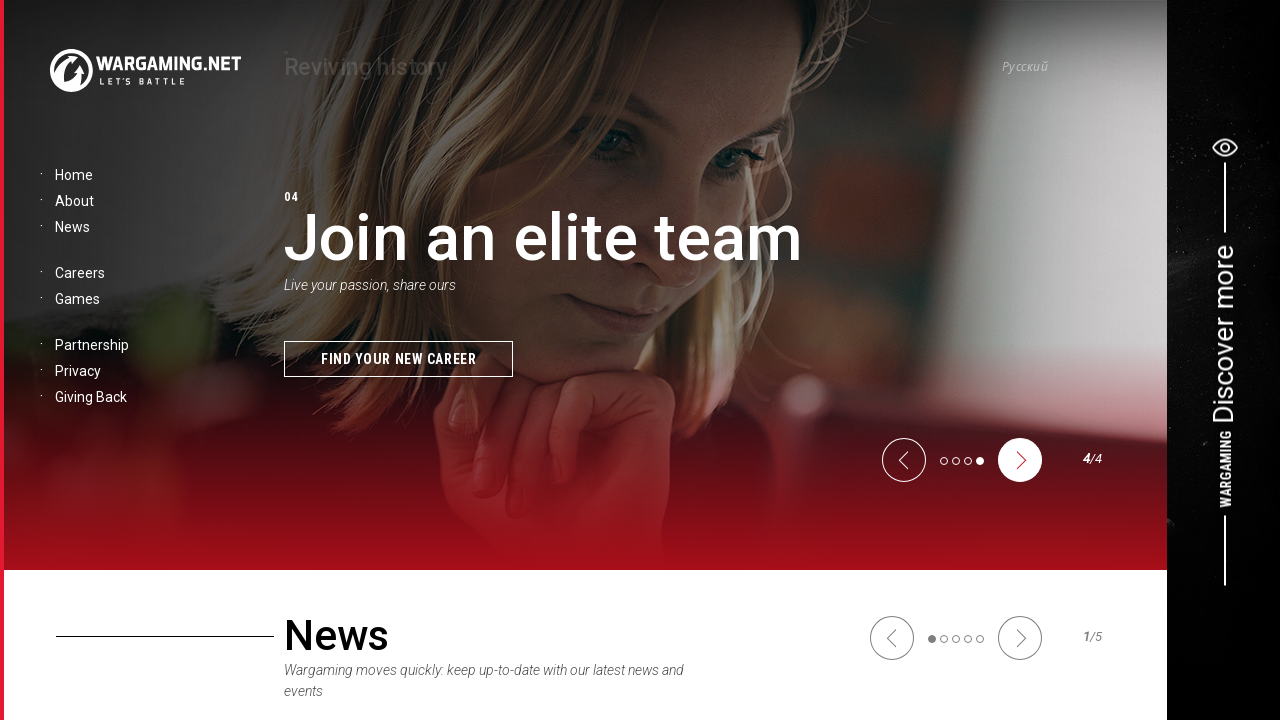

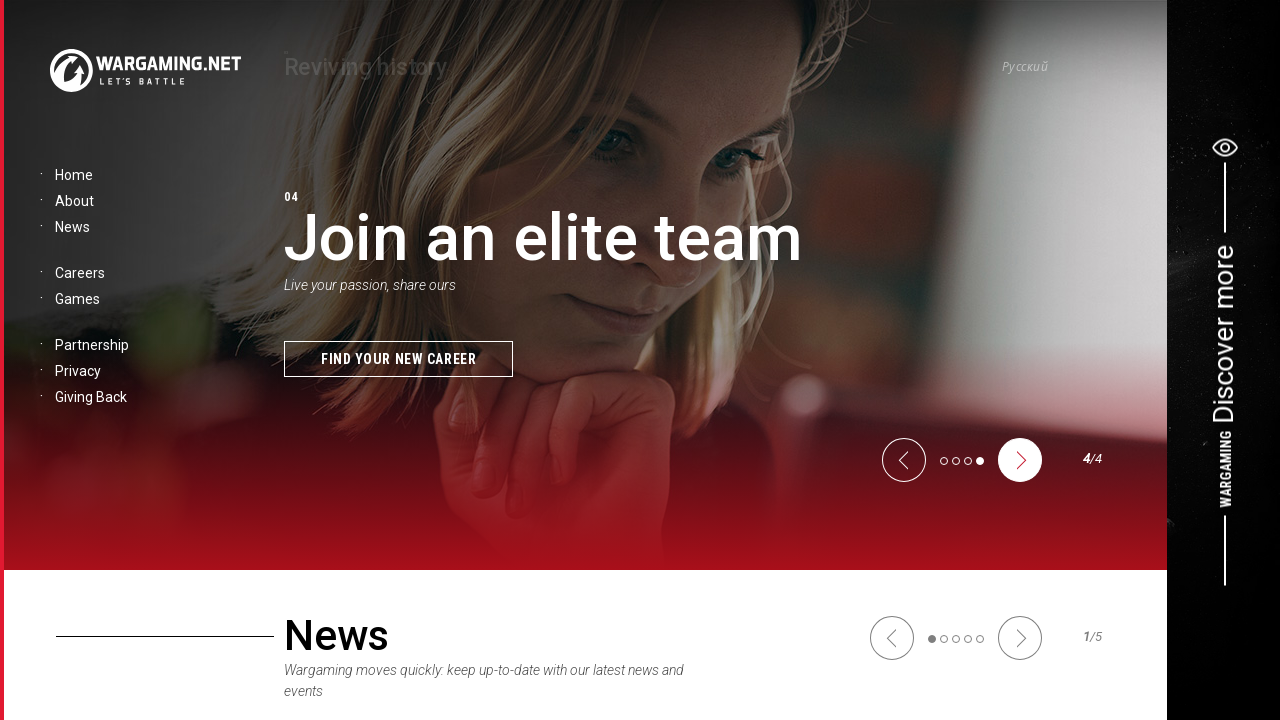